Tests Cloudflare Proxy Integration by navigating to the page and verifying that a visitorId is returned in the pre element content.

Starting URL: https://experiments.martinmakarsky.com/fingerprint-pro-react-cloudflare

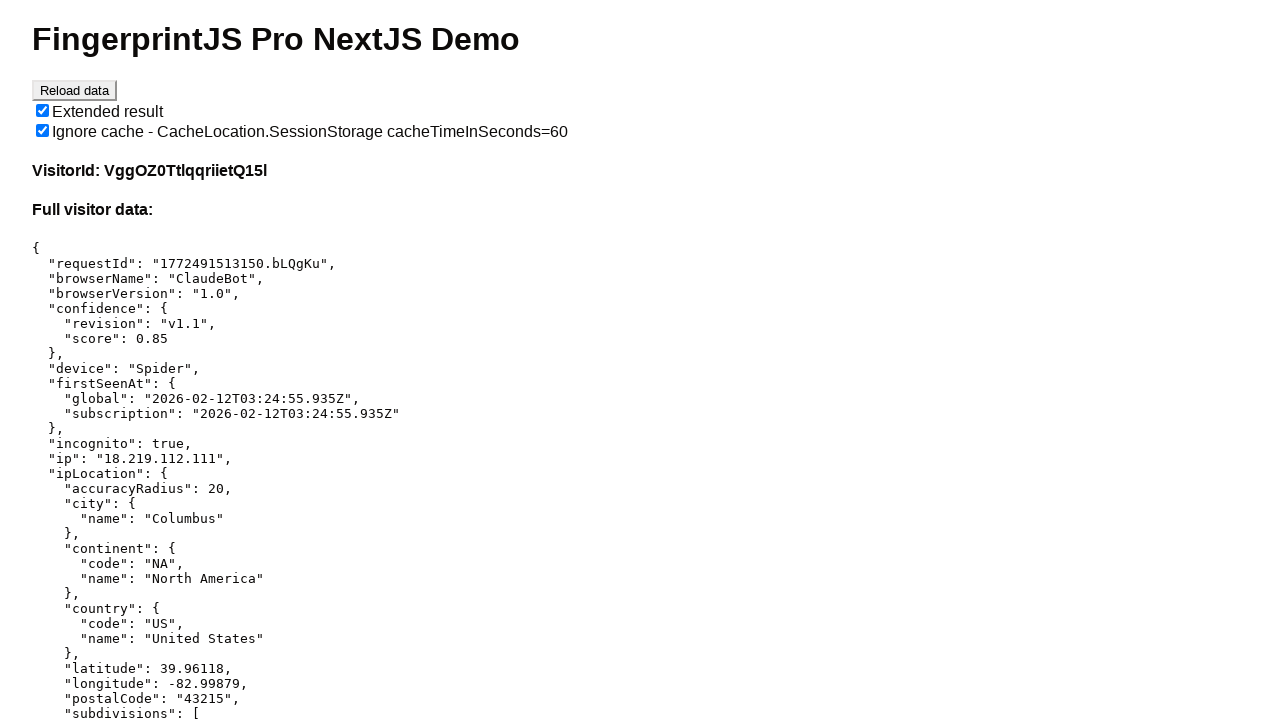

Navigated to Cloudflare Proxy Integration test page
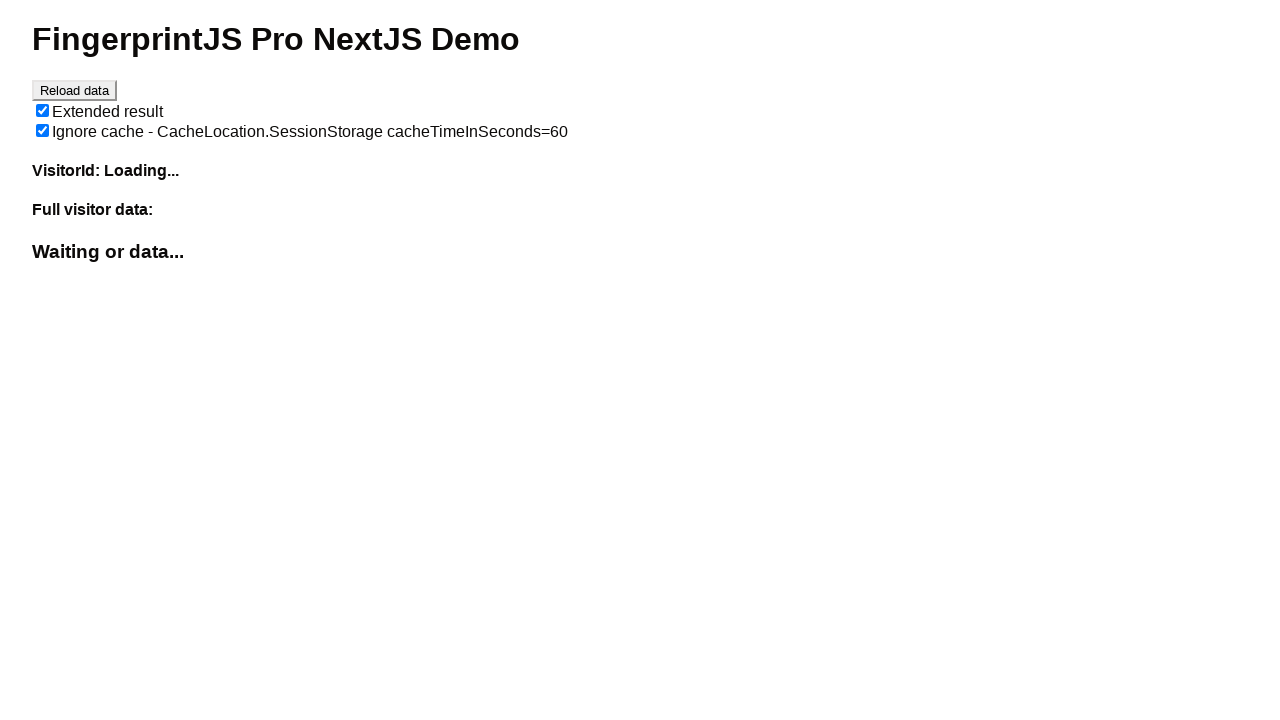

Pre element with visitor data loaded
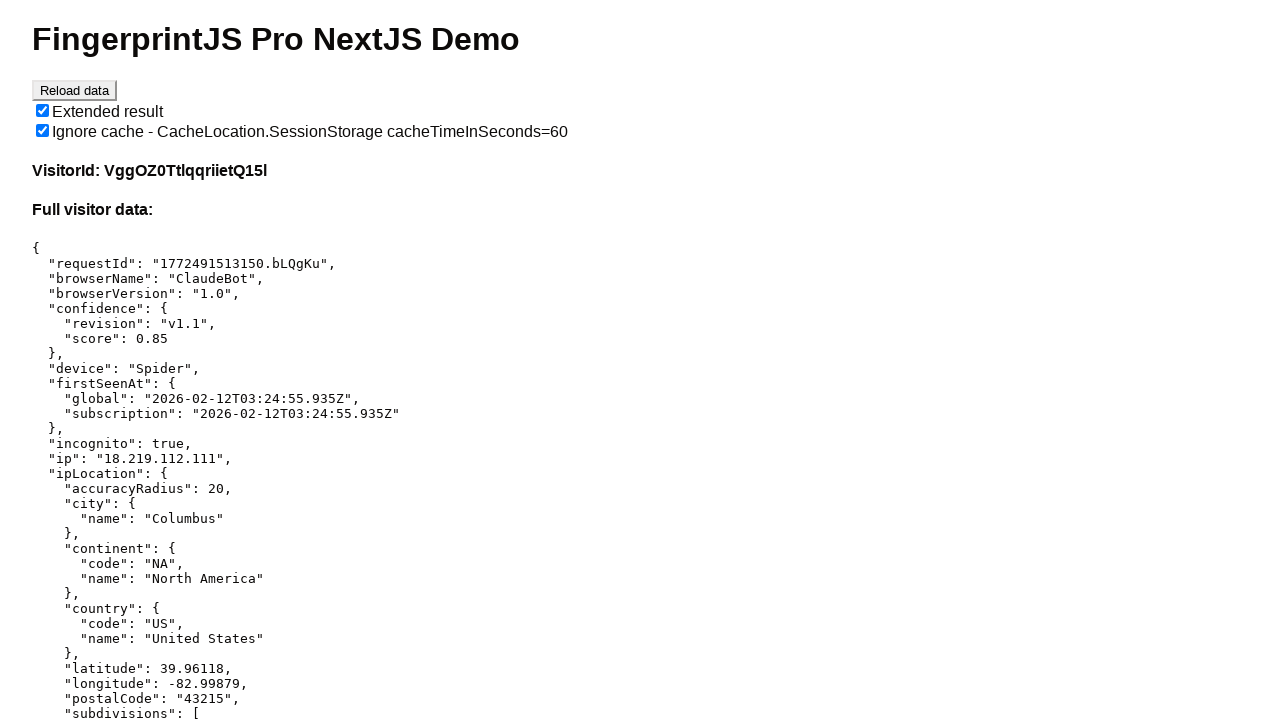

Retrieved text content from pre element
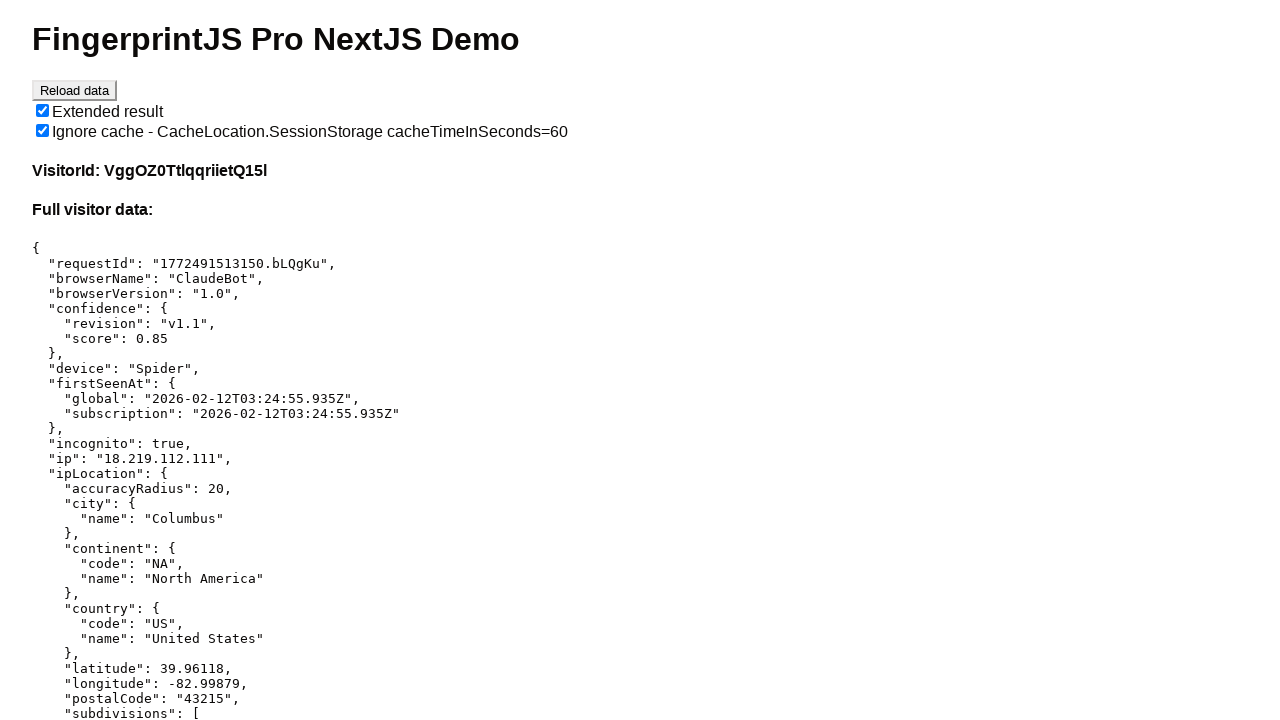

Verified that visitorId is present in response
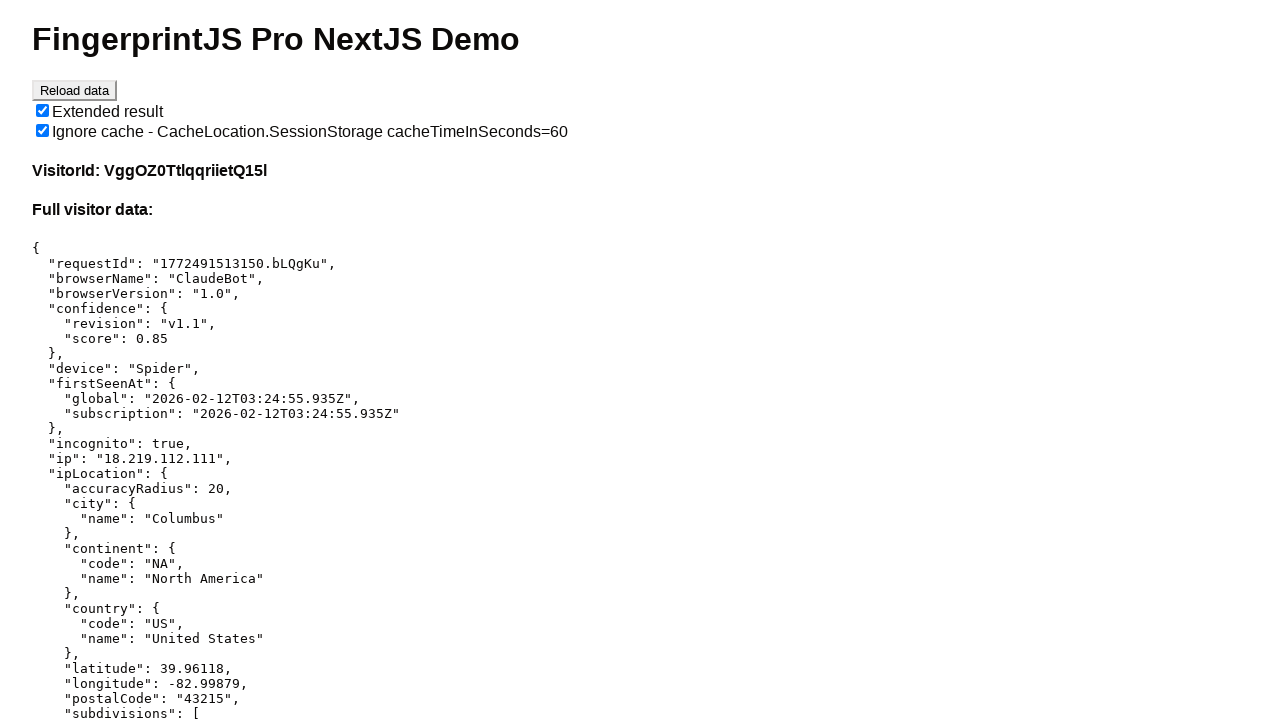

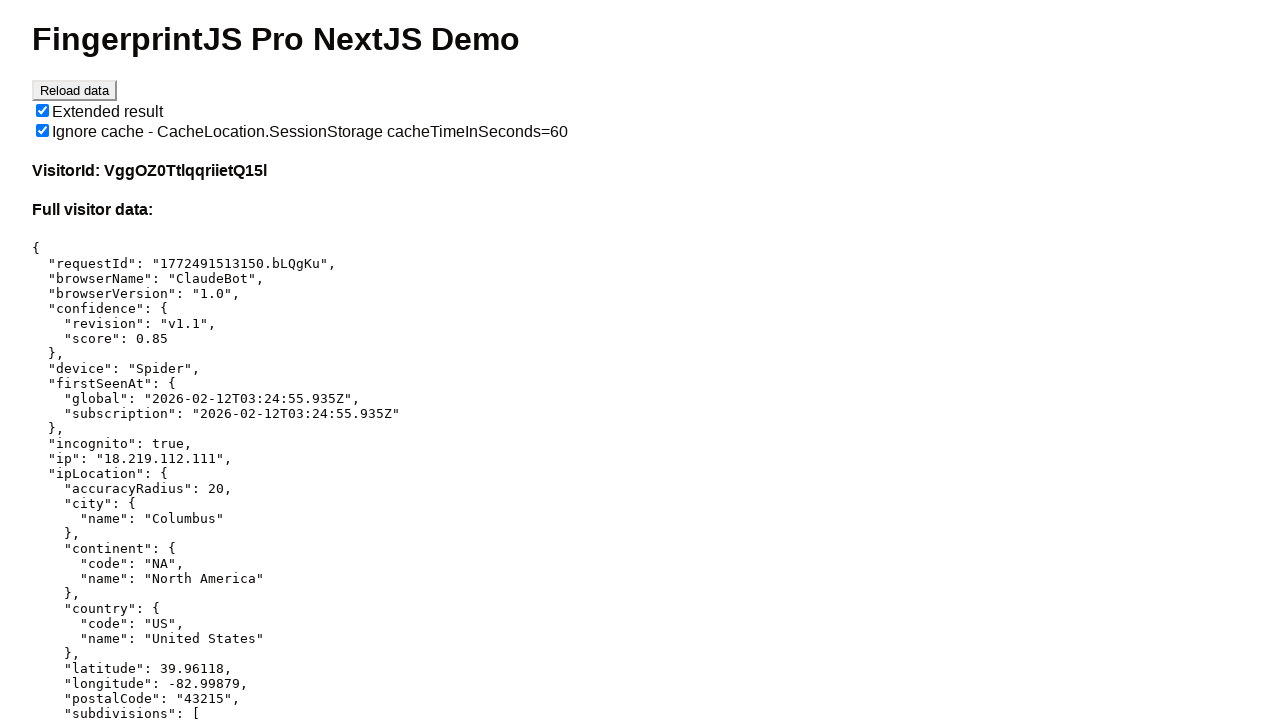